Demonstrates click-and-hold, move, and release mouse action sequence for drag and drop

Starting URL: https://crossbrowsertesting.github.io/drag-and-drop

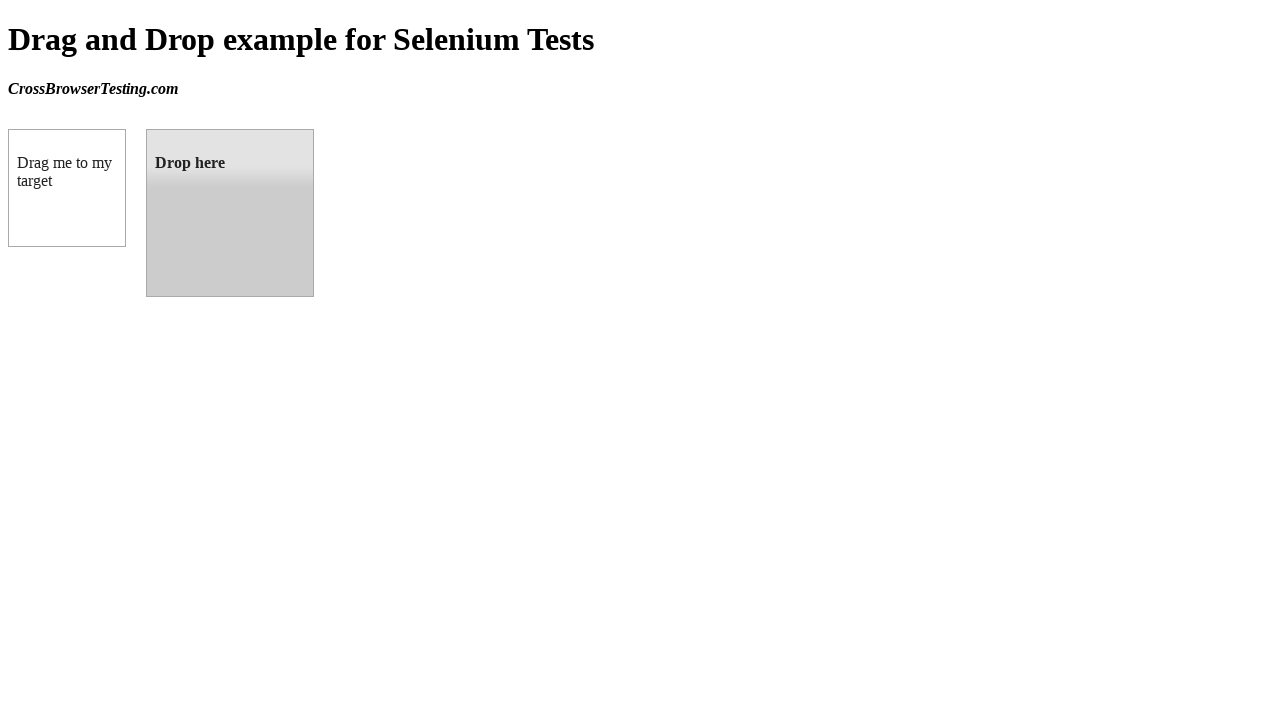

Located draggable source element
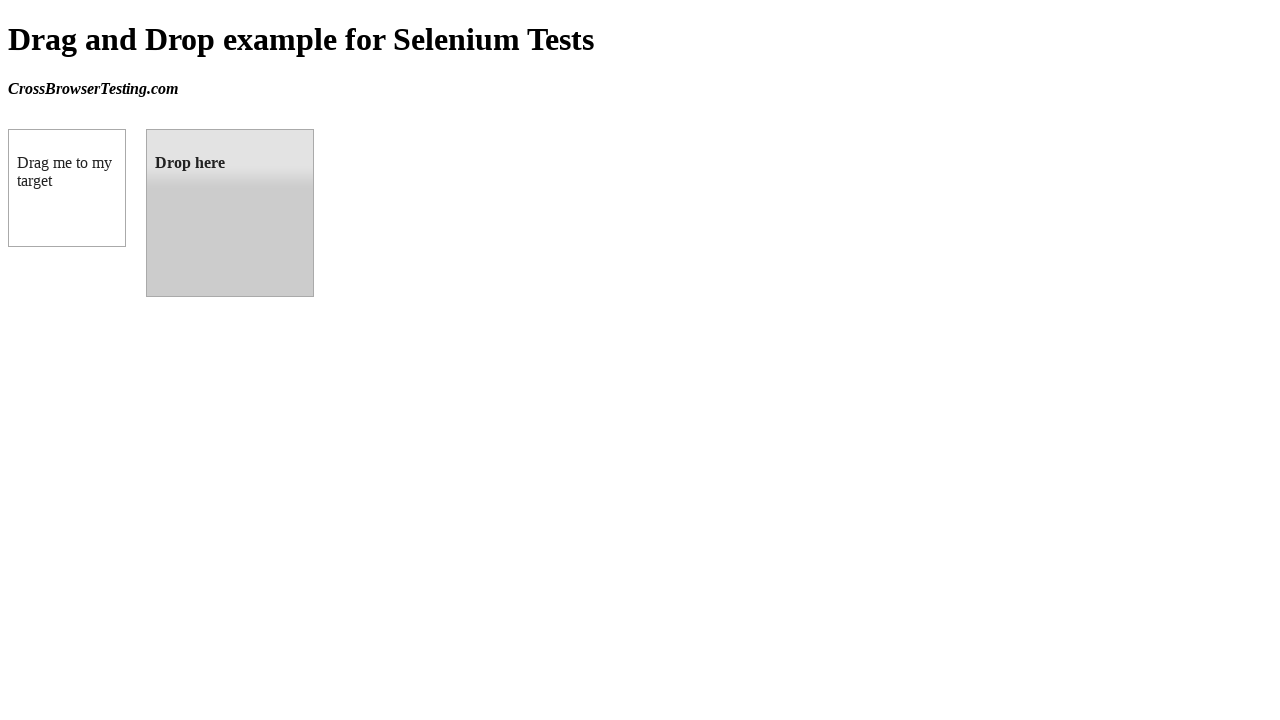

Located droppable target element
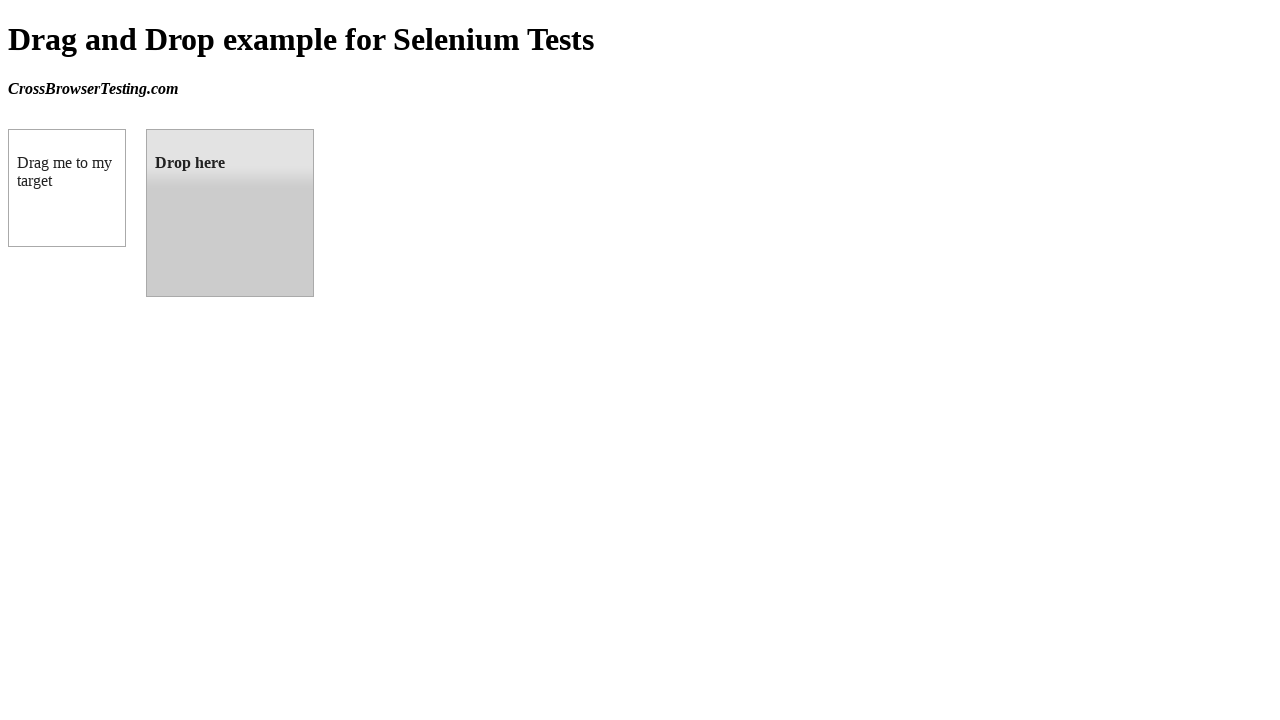

Retrieved bounding box for source element
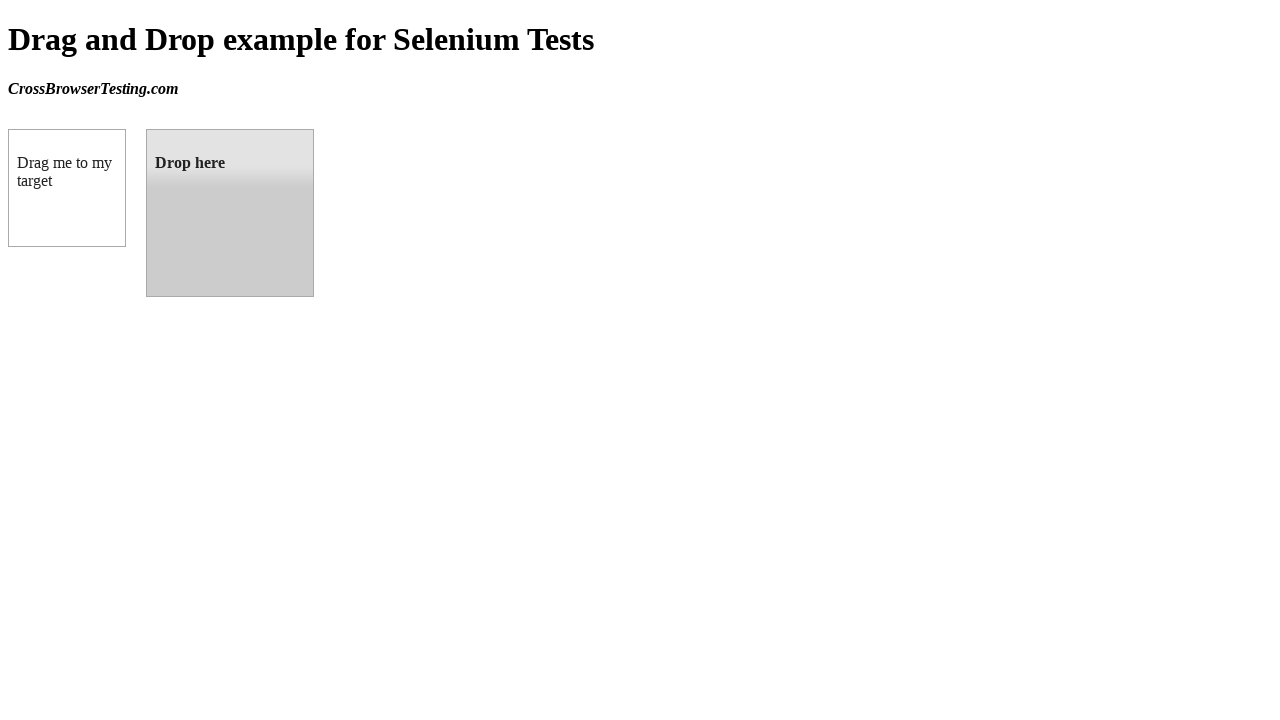

Retrieved bounding box for target element
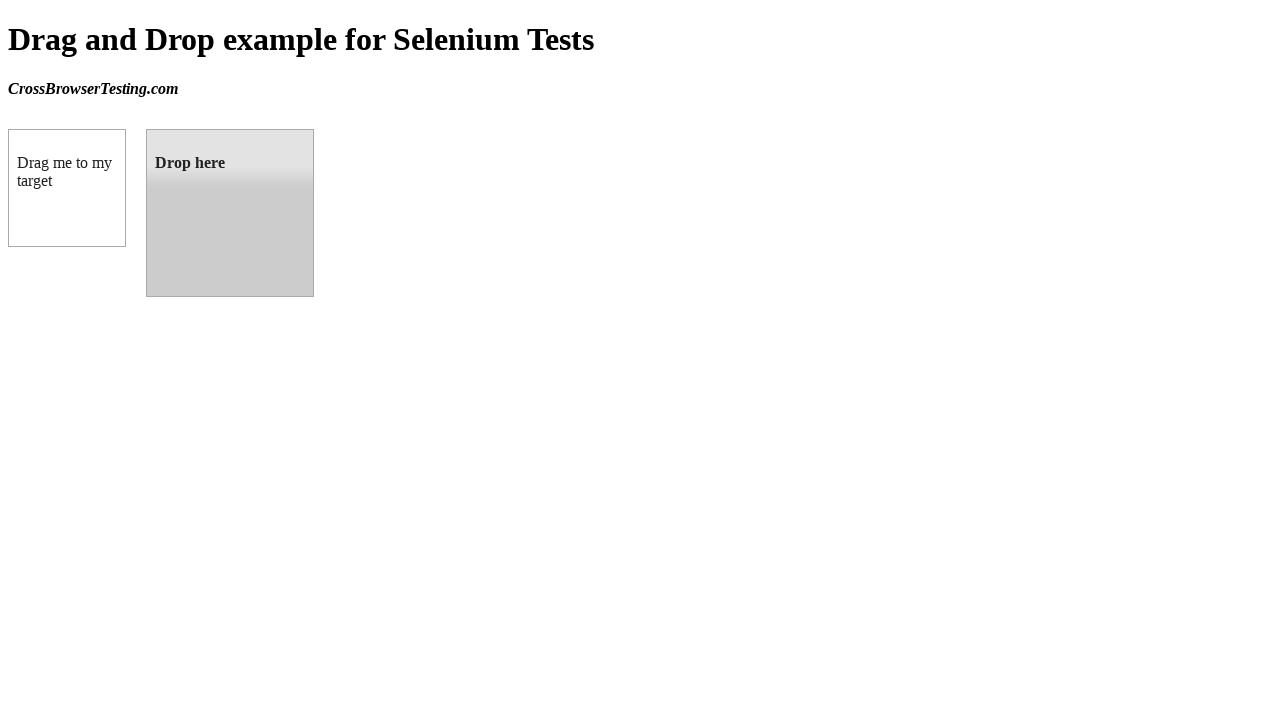

Moved mouse to center of draggable element at (67, 188)
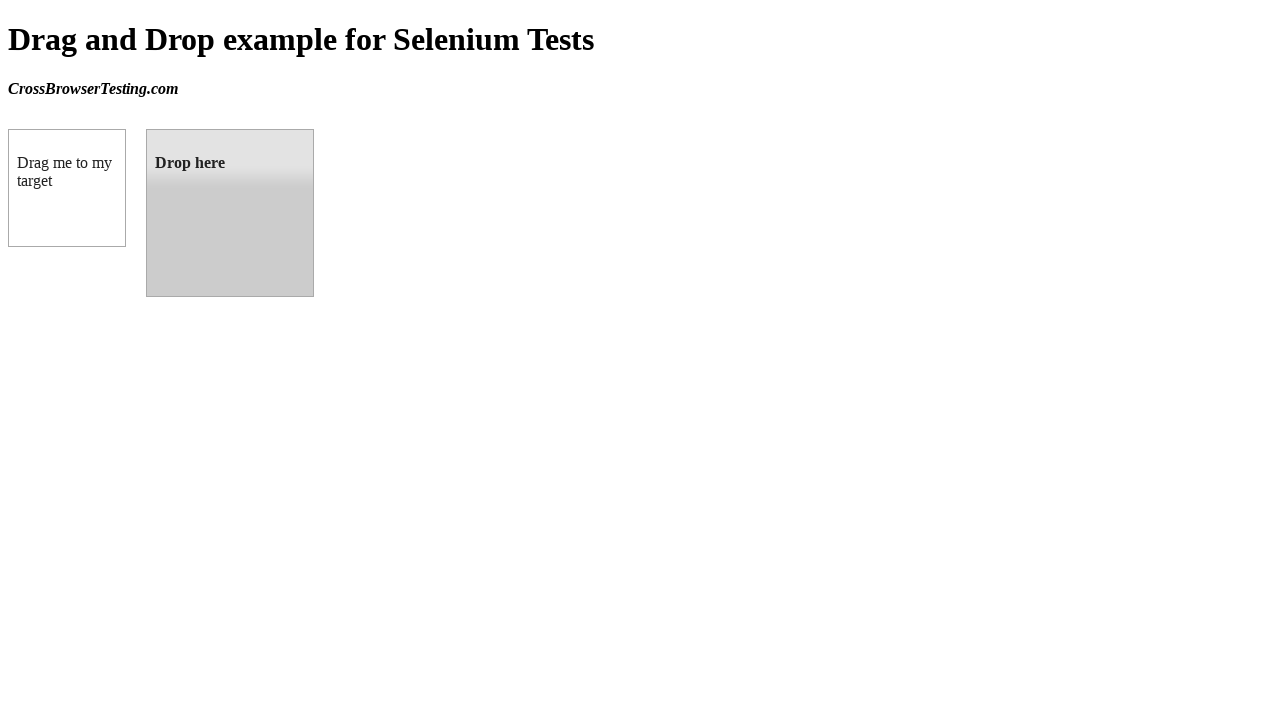

Pressed mouse button down (click-and-hold) at (67, 188)
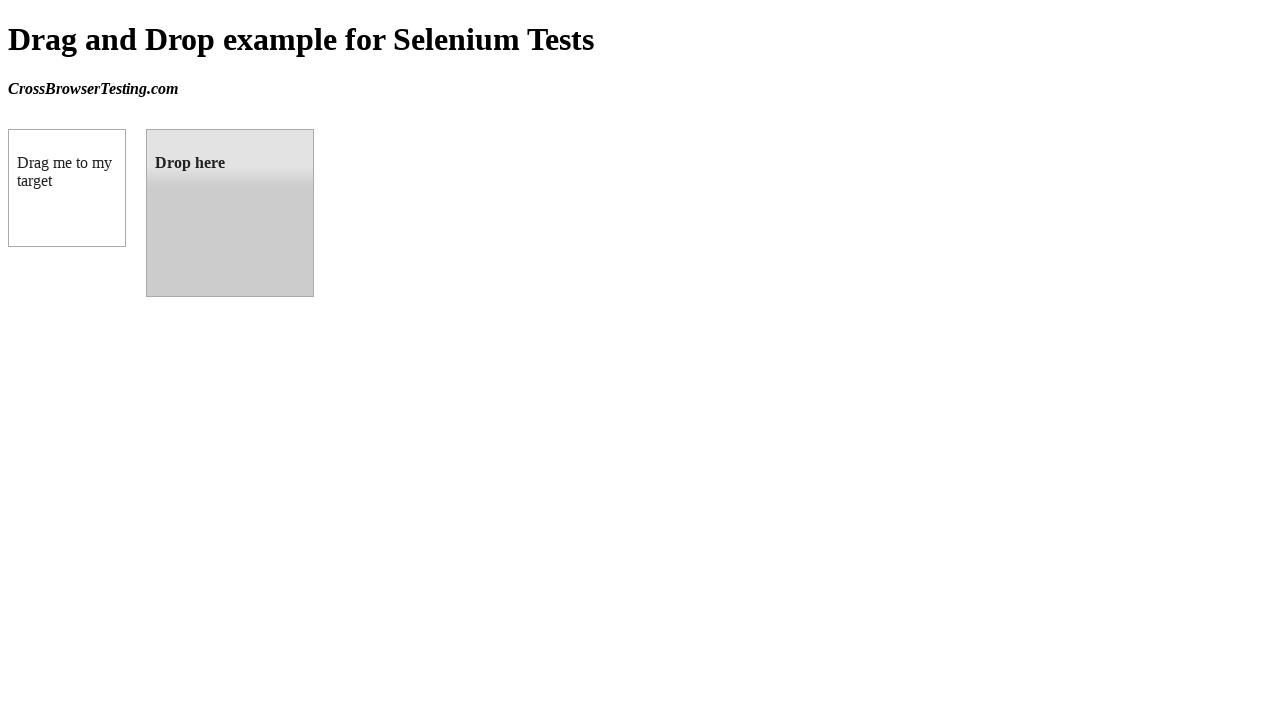

Moved mouse to center of droppable target element at (230, 213)
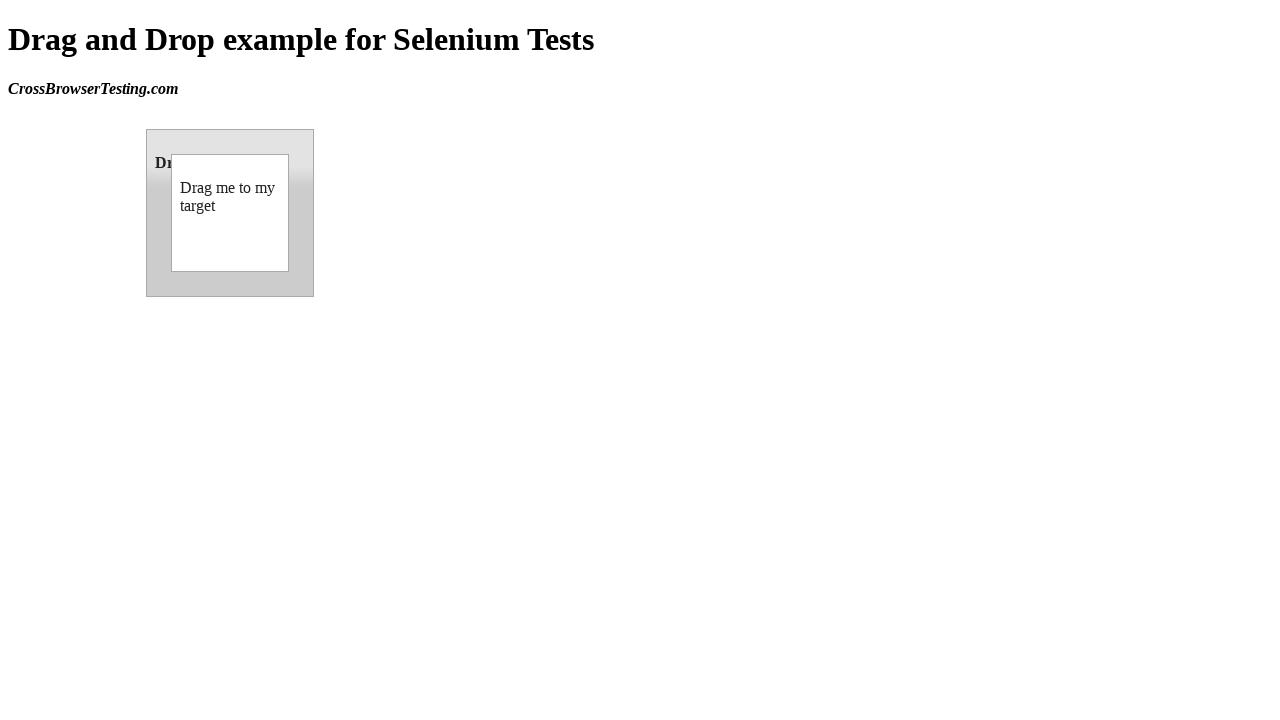

Released mouse button to complete drag and drop at (230, 213)
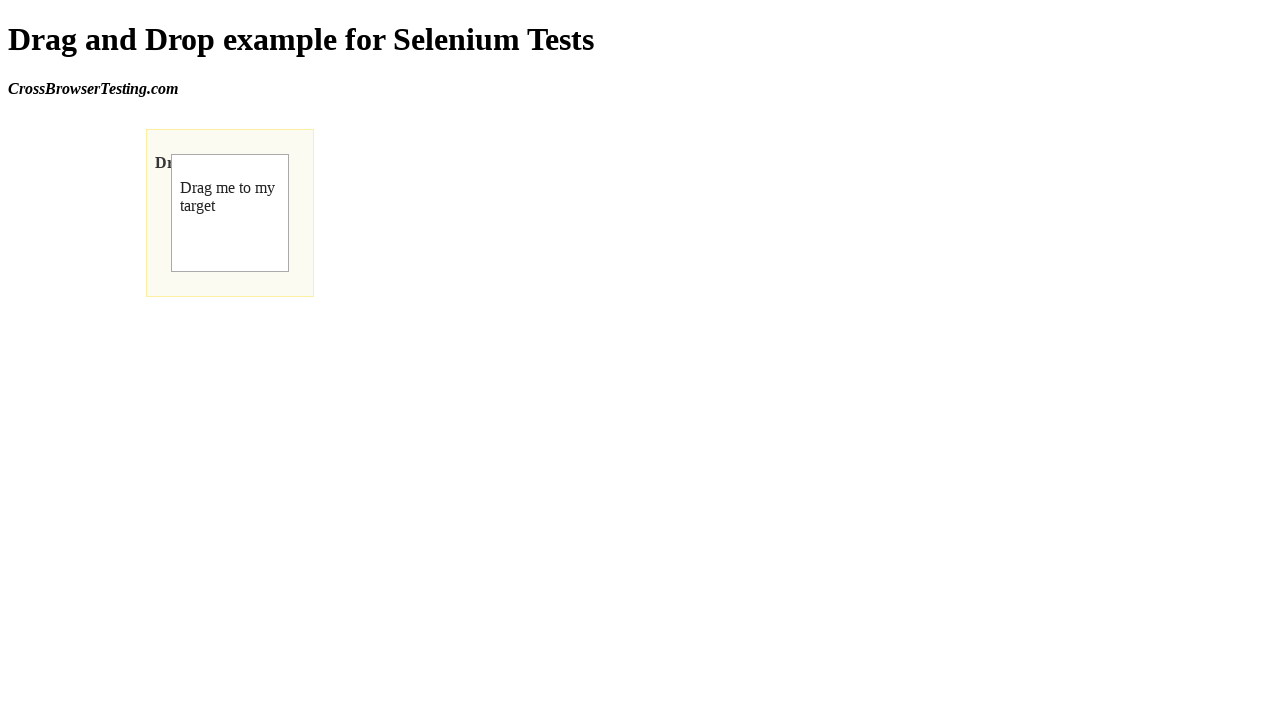

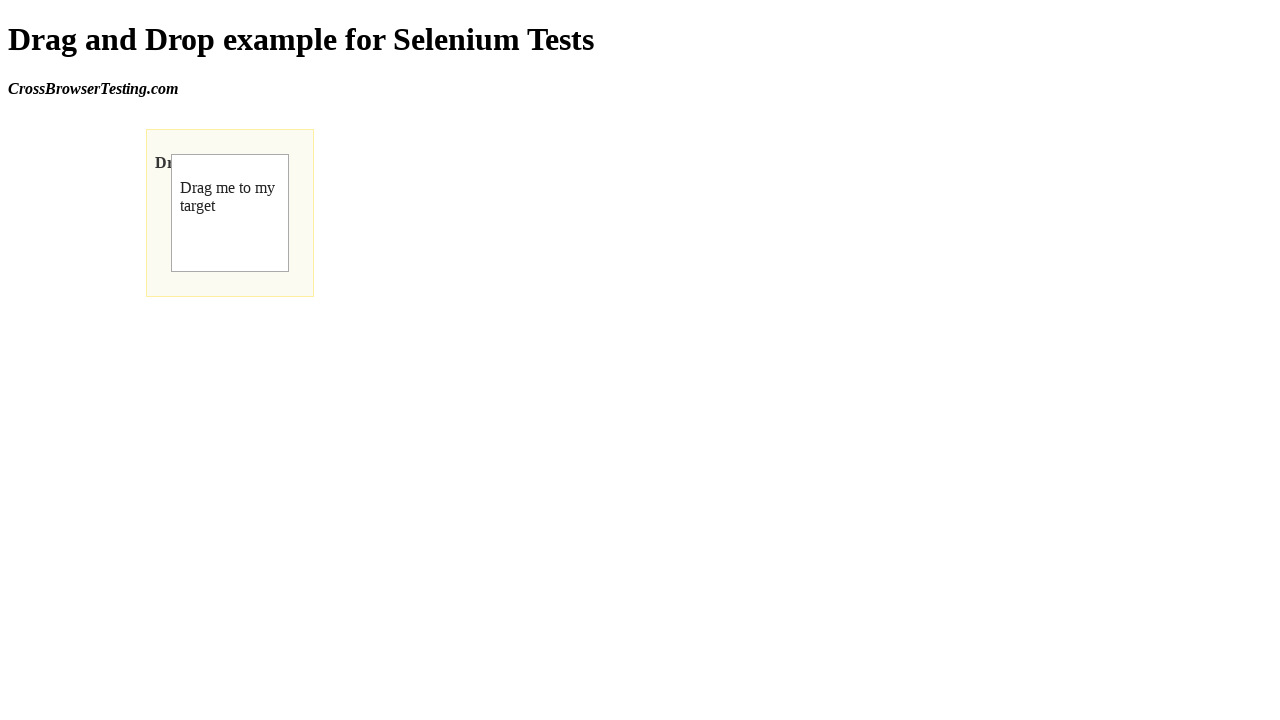